Navigates to NextBase CRM login page and verifies the login button text attribute

Starting URL: https://login1.nextbasecrm.com/

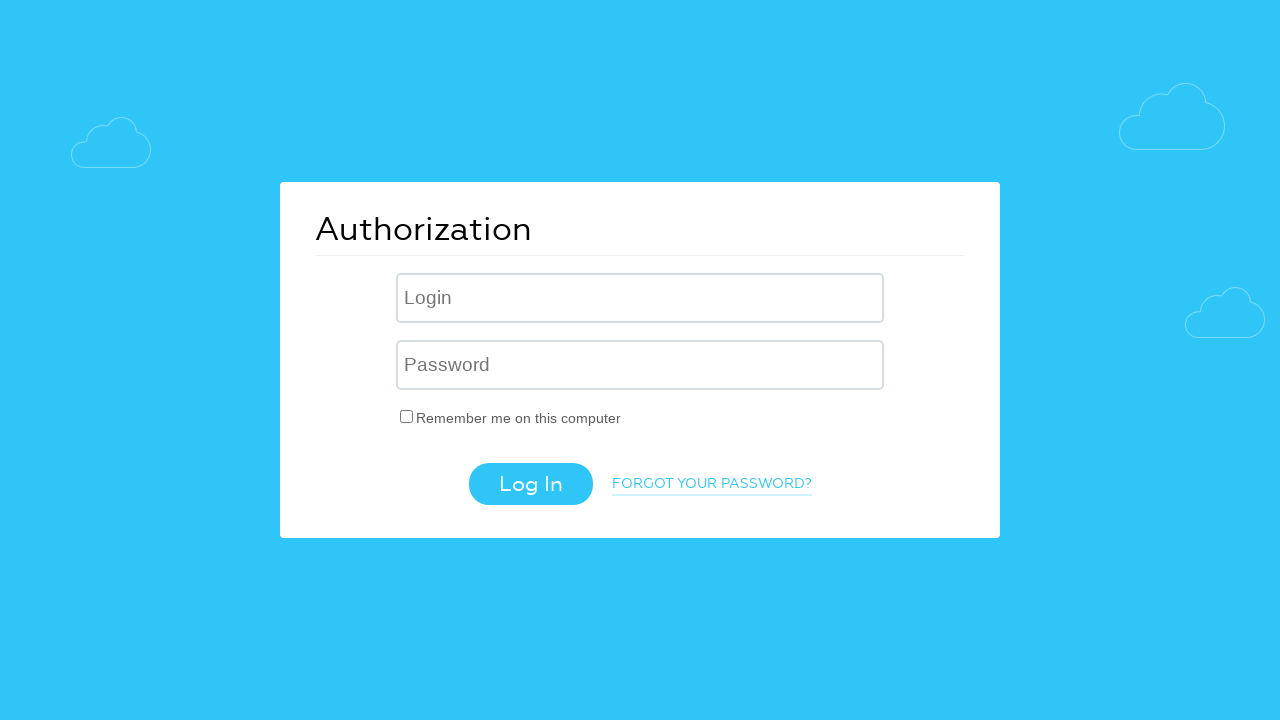

Navigated to NextBase CRM login page
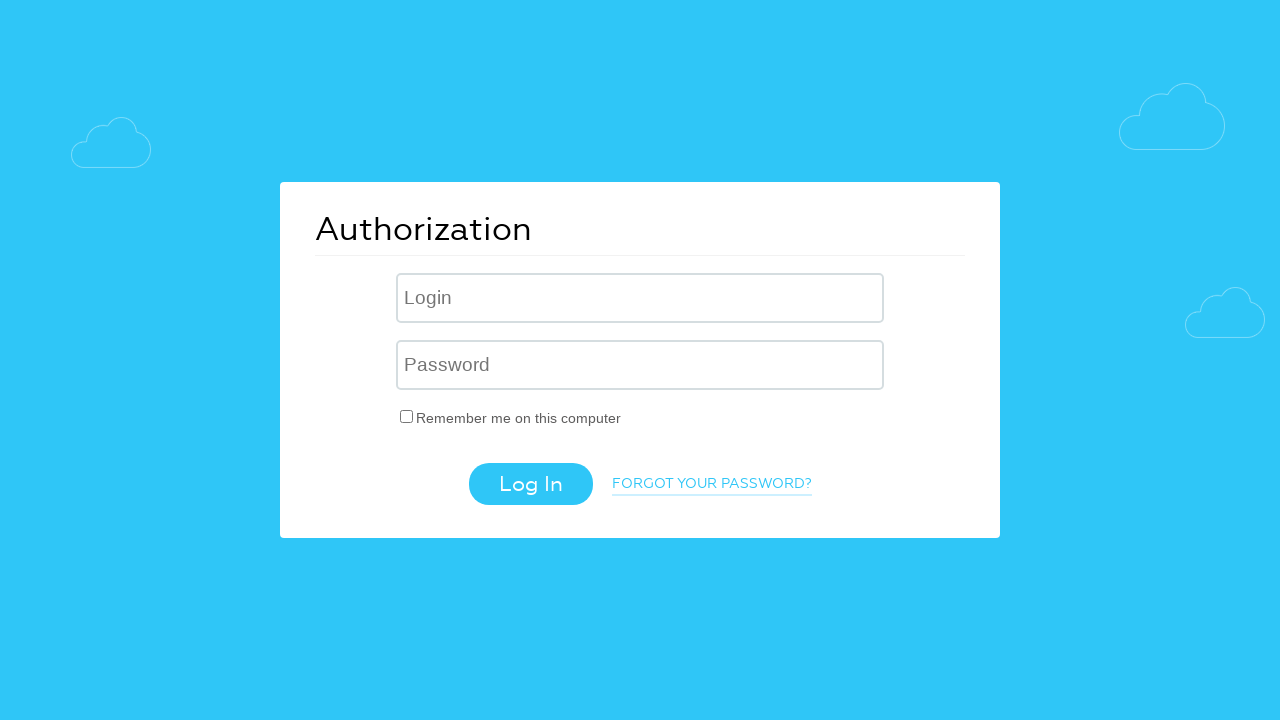

Located the login button using CSS selector 'input.login-btn'
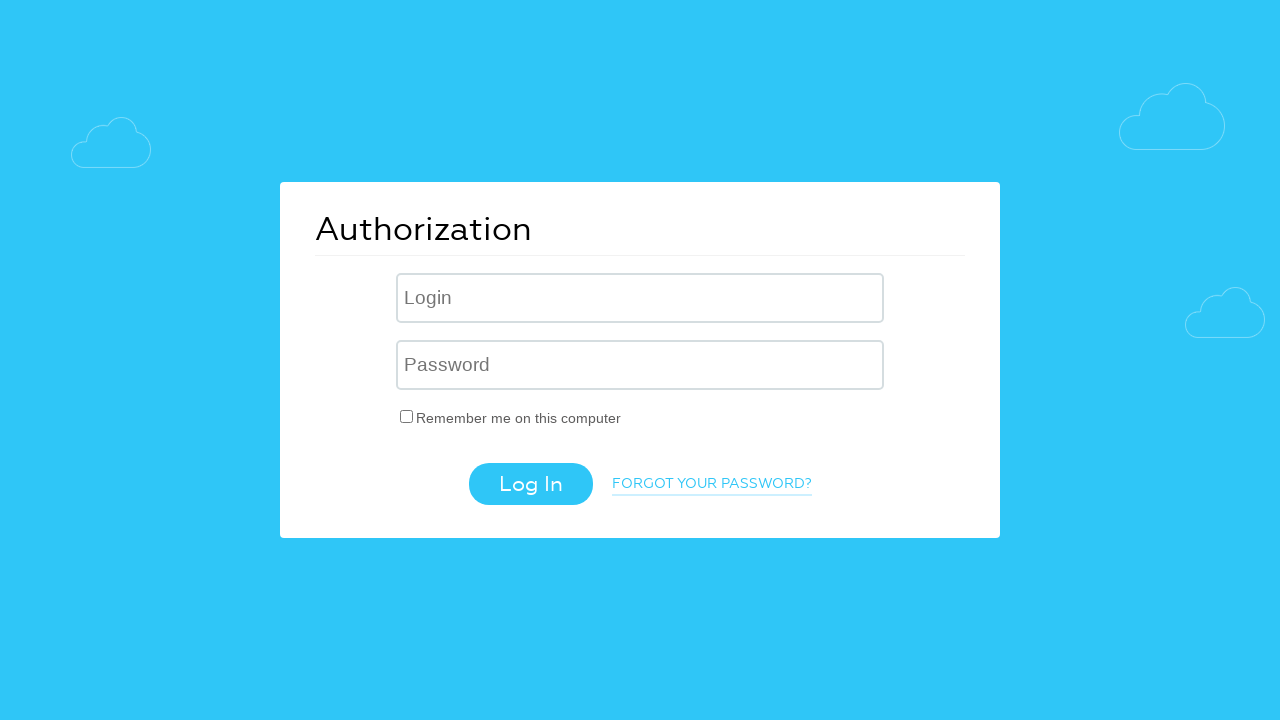

Retrieved 'value' attribute from login button: 'Log In'
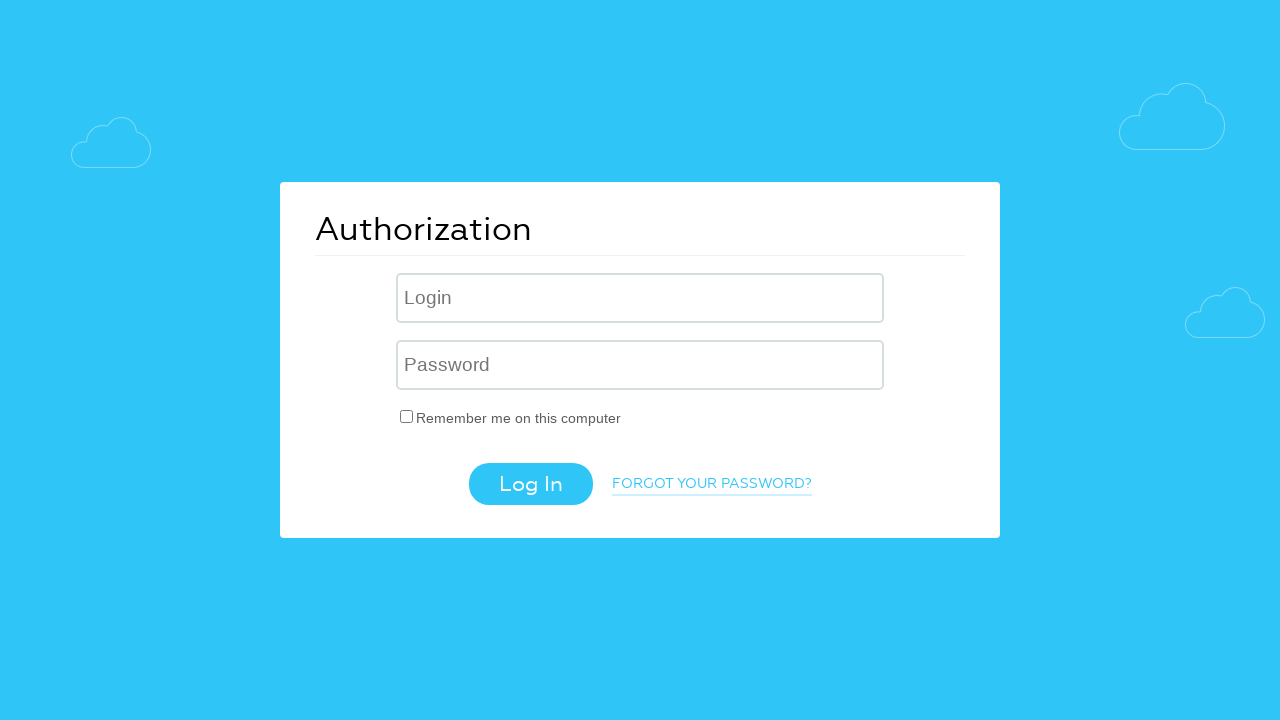

Verified login button text attribute equals 'Log In'
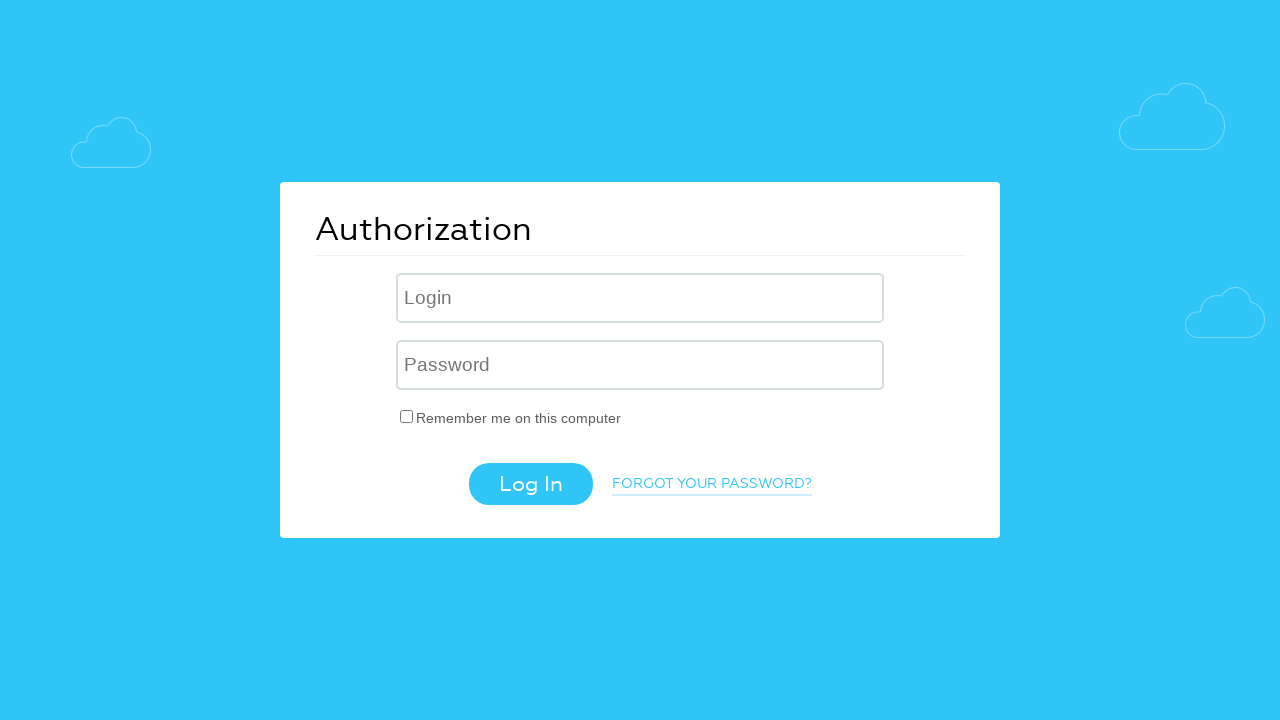

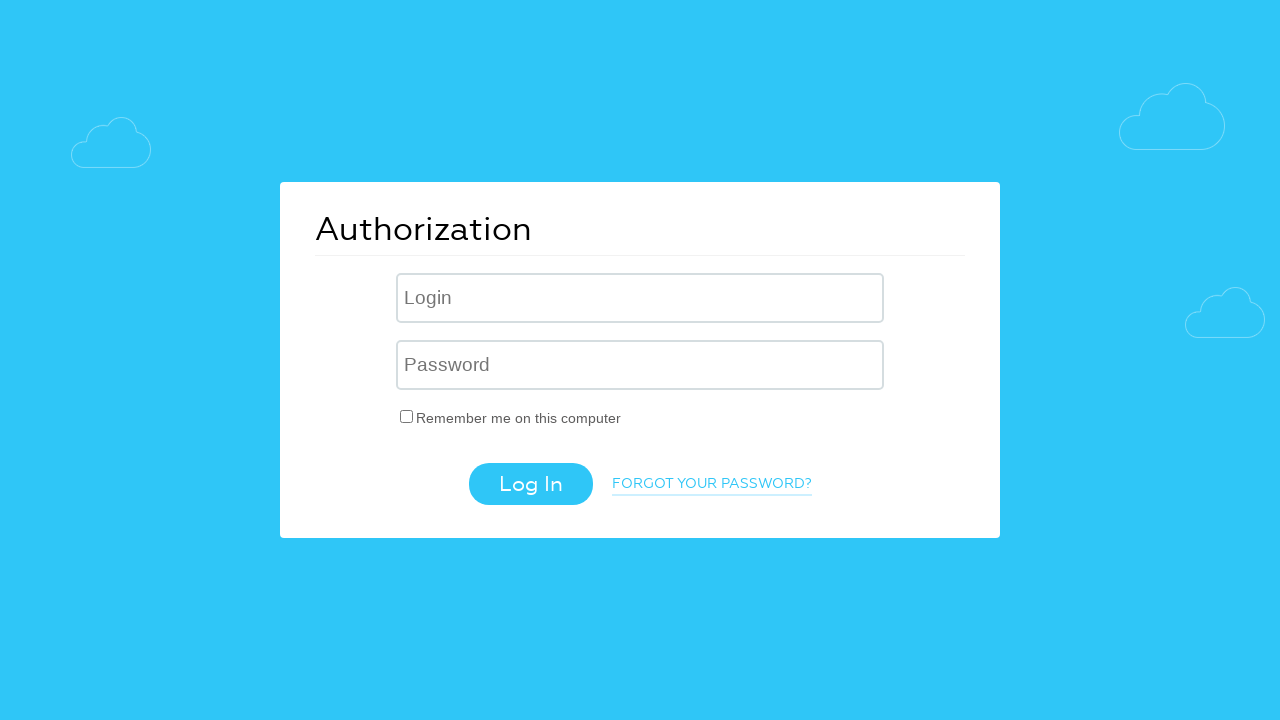